Tests that clicking the Get Started button navigates to the signup page and verifies the Create Account header is displayed.

Starting URL: https://jhu-oose-f24.github.io/Team-SuperSurveyors/

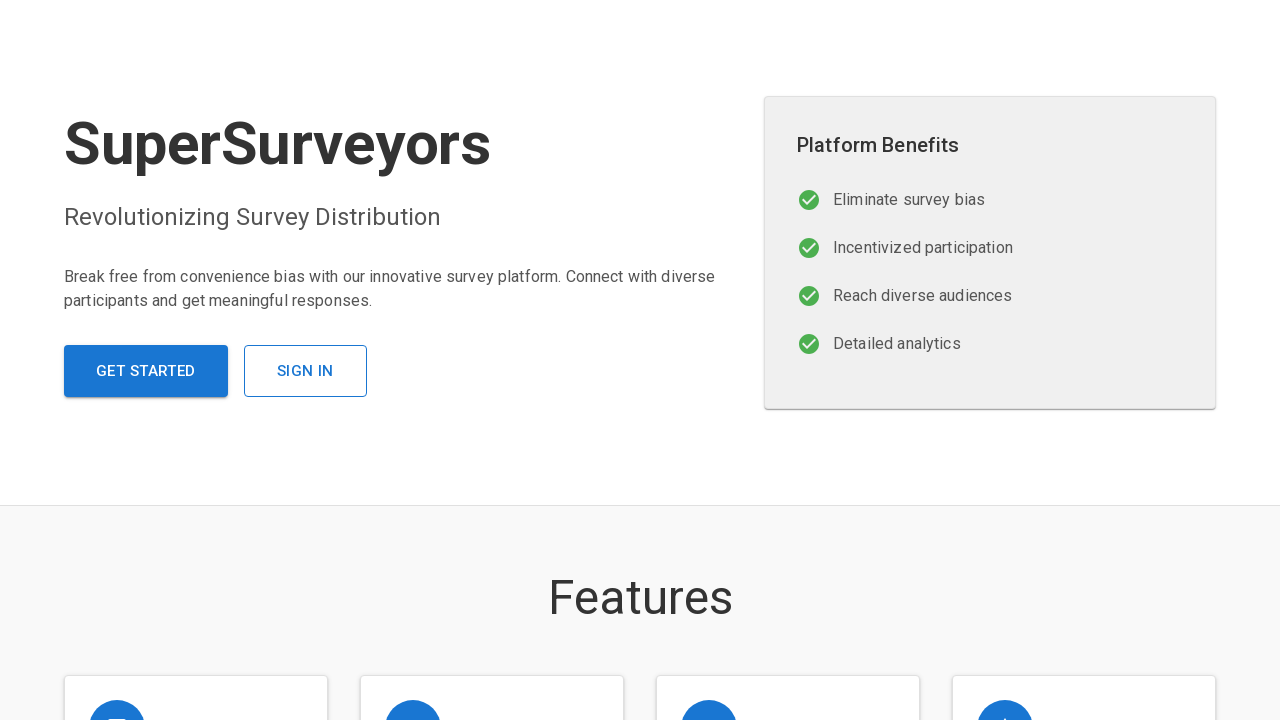

Located Get Started button on homepage
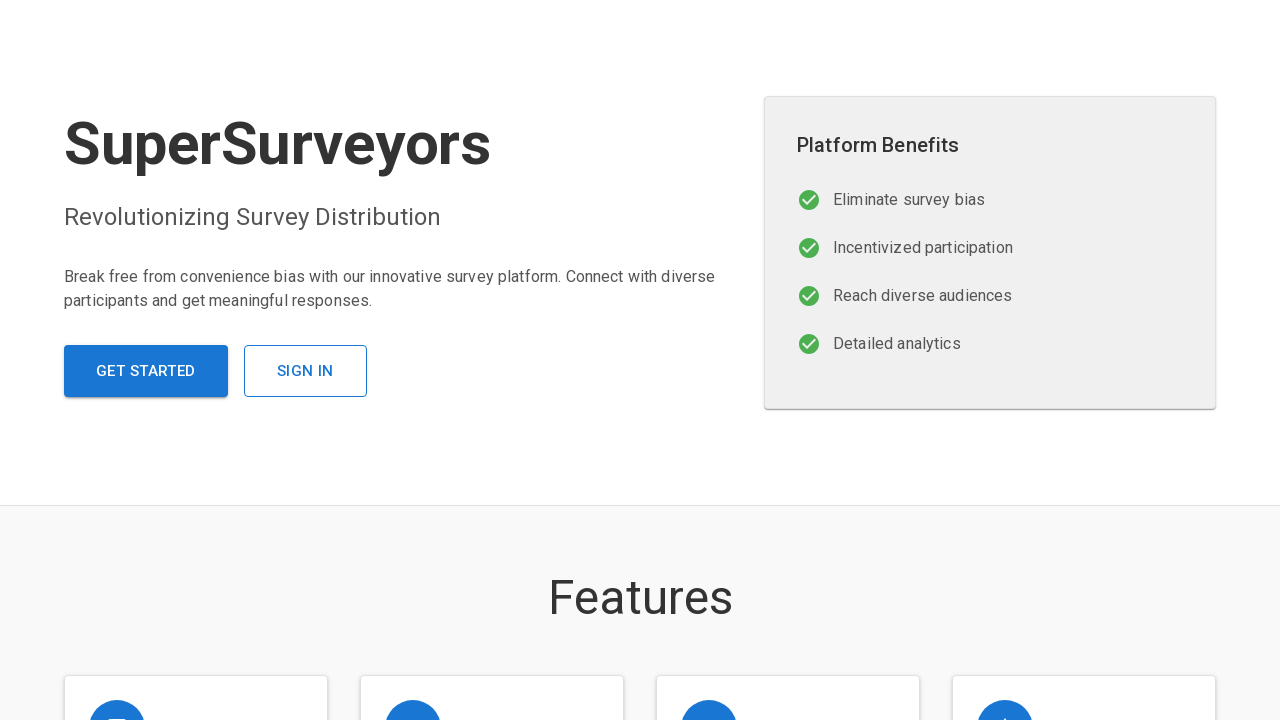

Clicked Get Started button
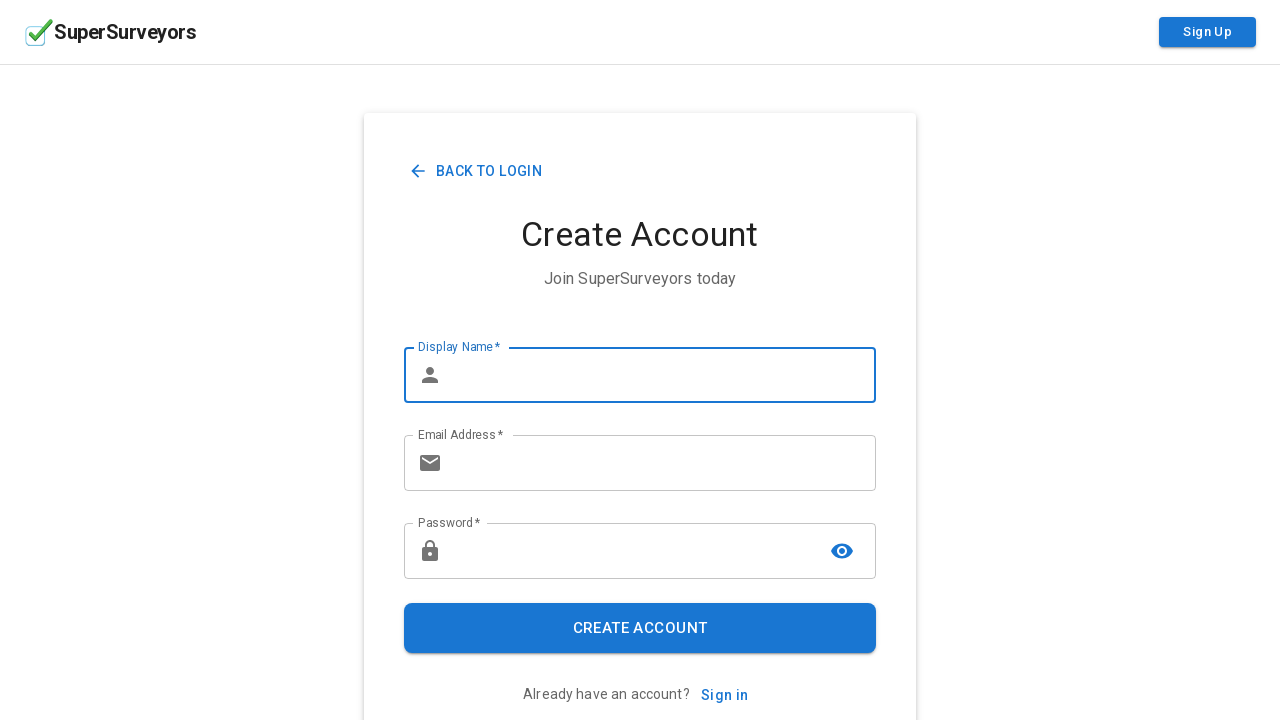

Navigation to signup page completed
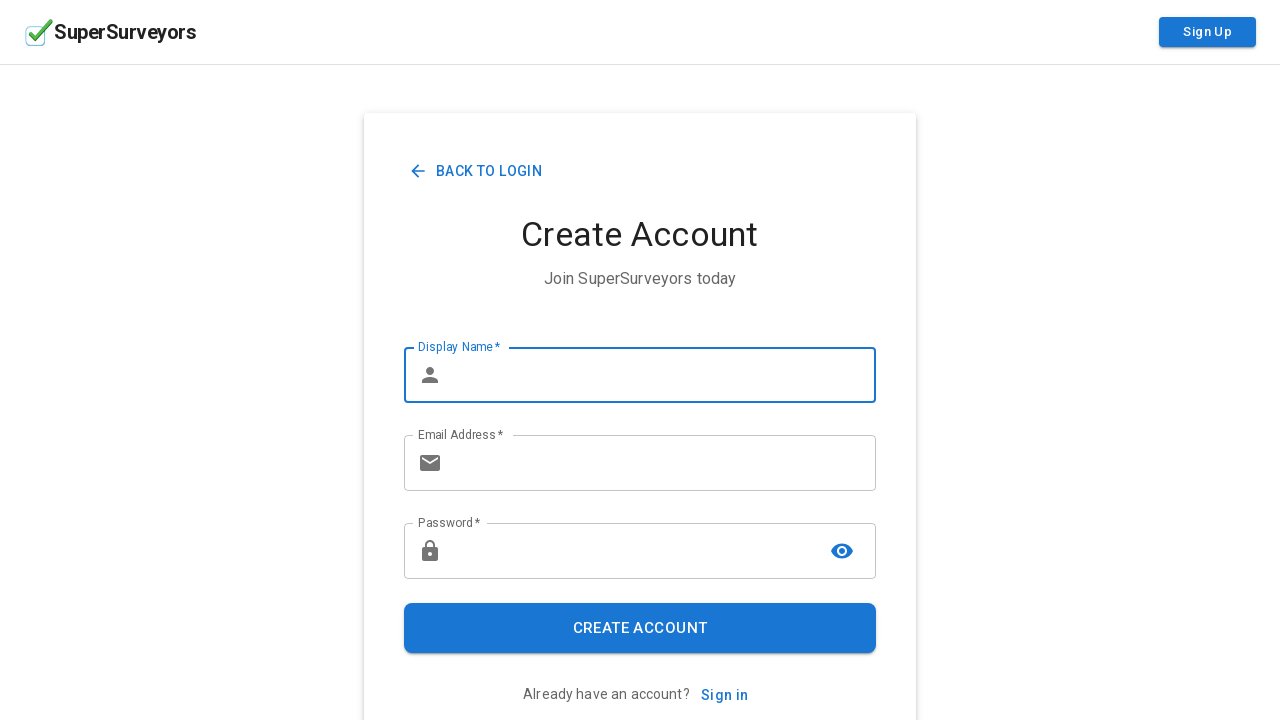

Located Create Account header on signup page
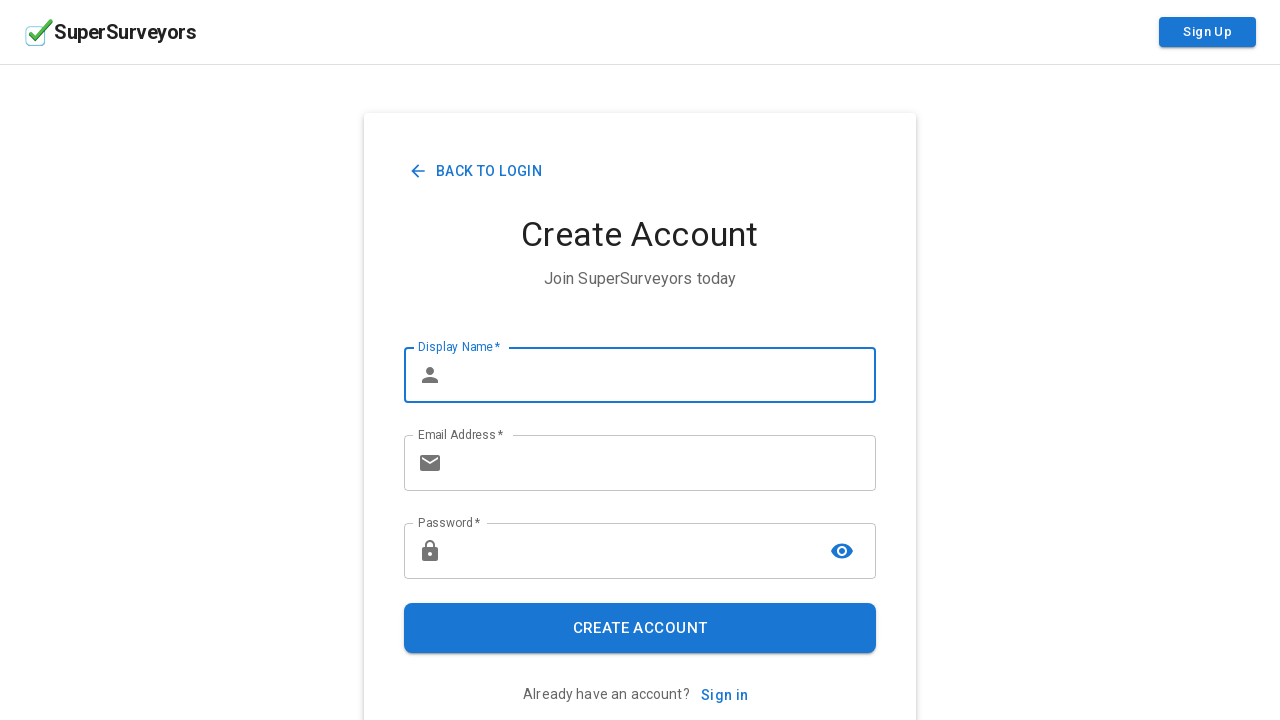

Verified Create Account header is visible
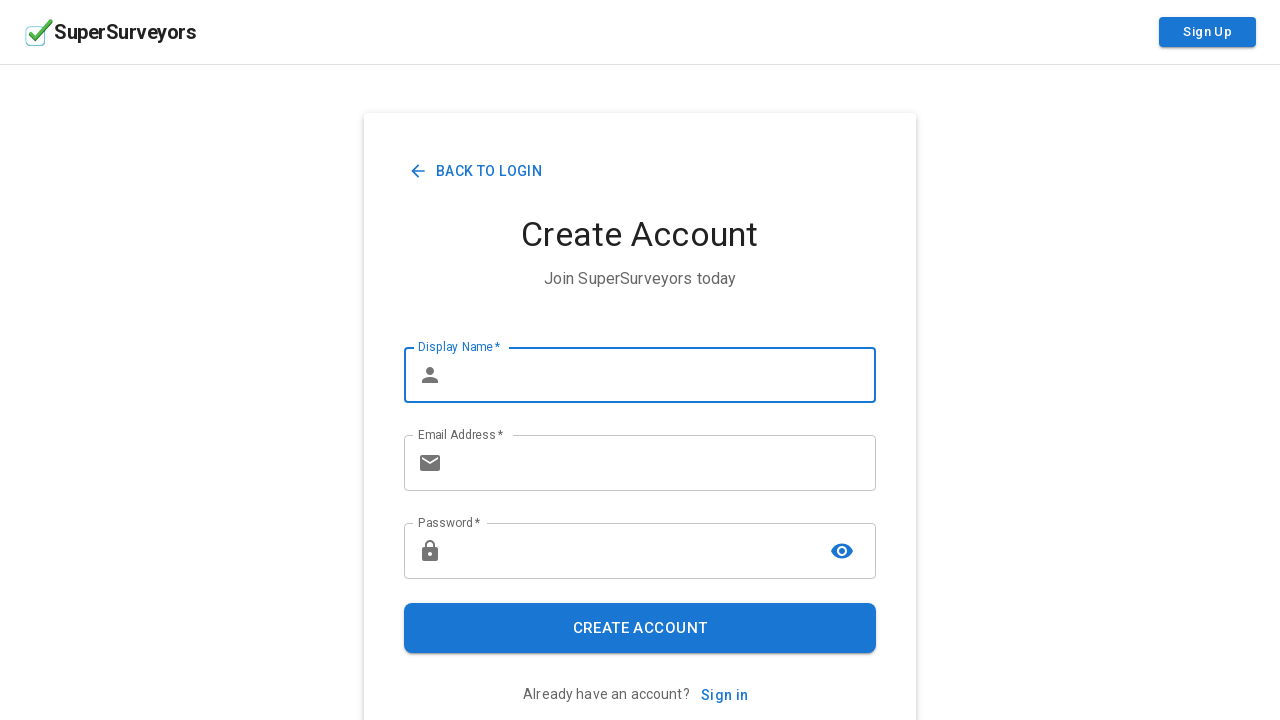

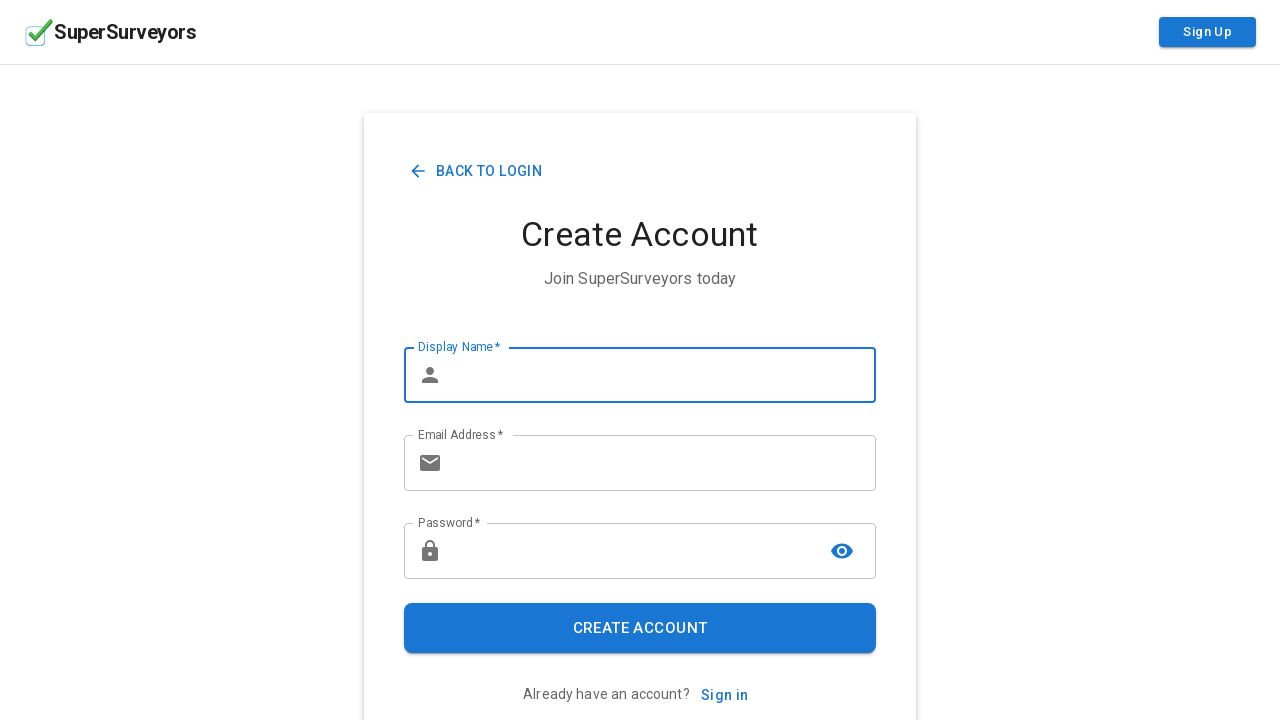